Tests filtering locators by excluding child elements - counts lists without specific listitem

Starting URL: https://playwright.dev/python/docs/locators

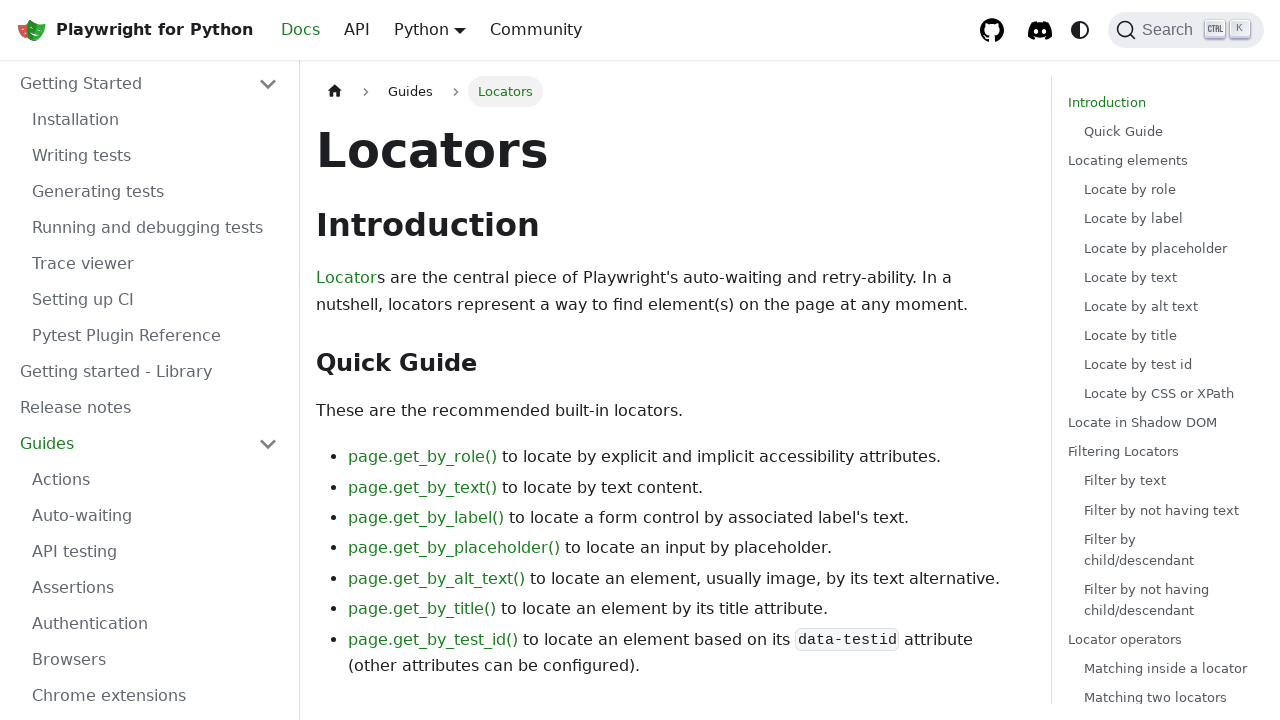

Navigated to Playwright locators documentation page
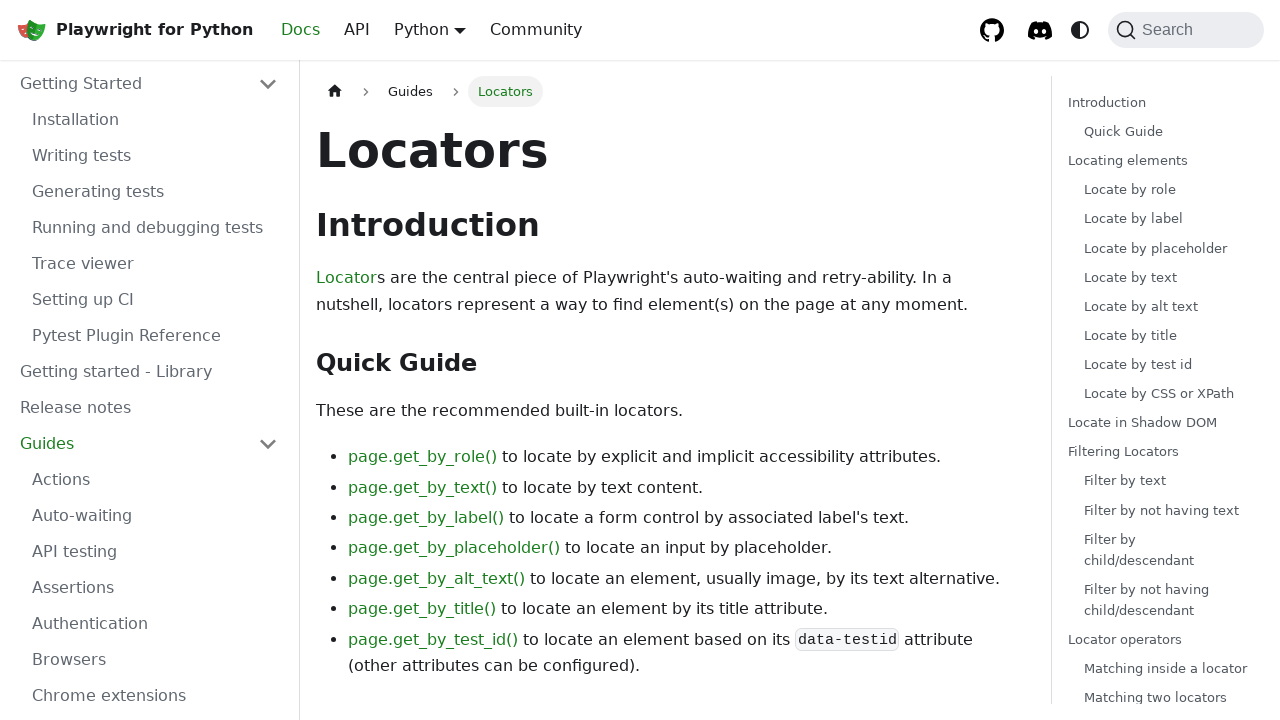

Filtered lists to exclude those with 'Locating elements' listitem and counted remaining lists
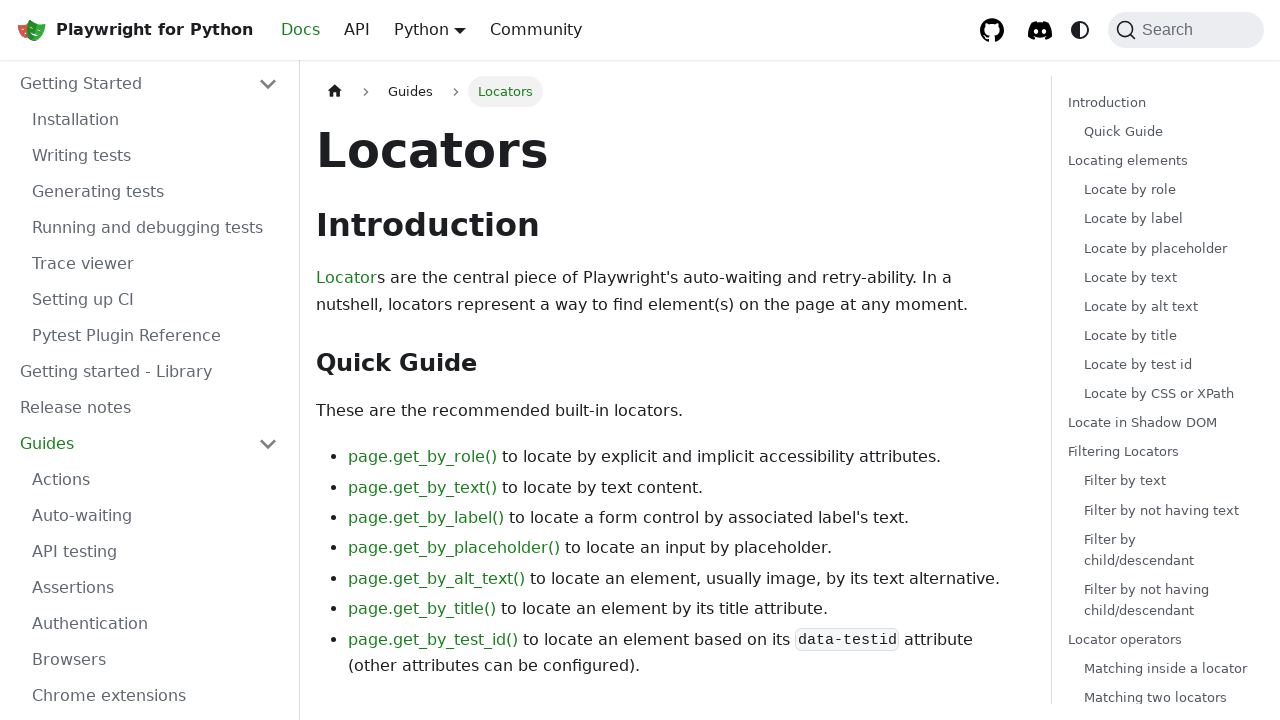

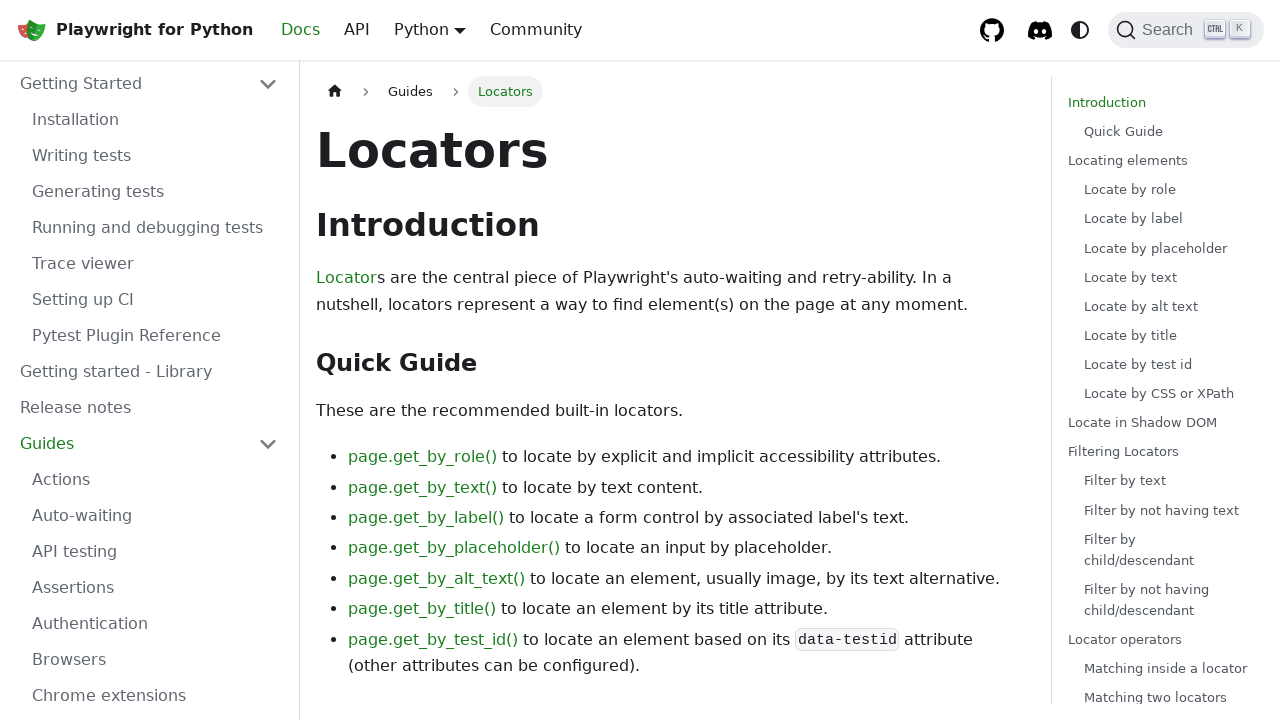